Scrolls to the bottom of the Dell India homepage and captures scroll coordinates

Starting URL: https://www.dell.com/en-in

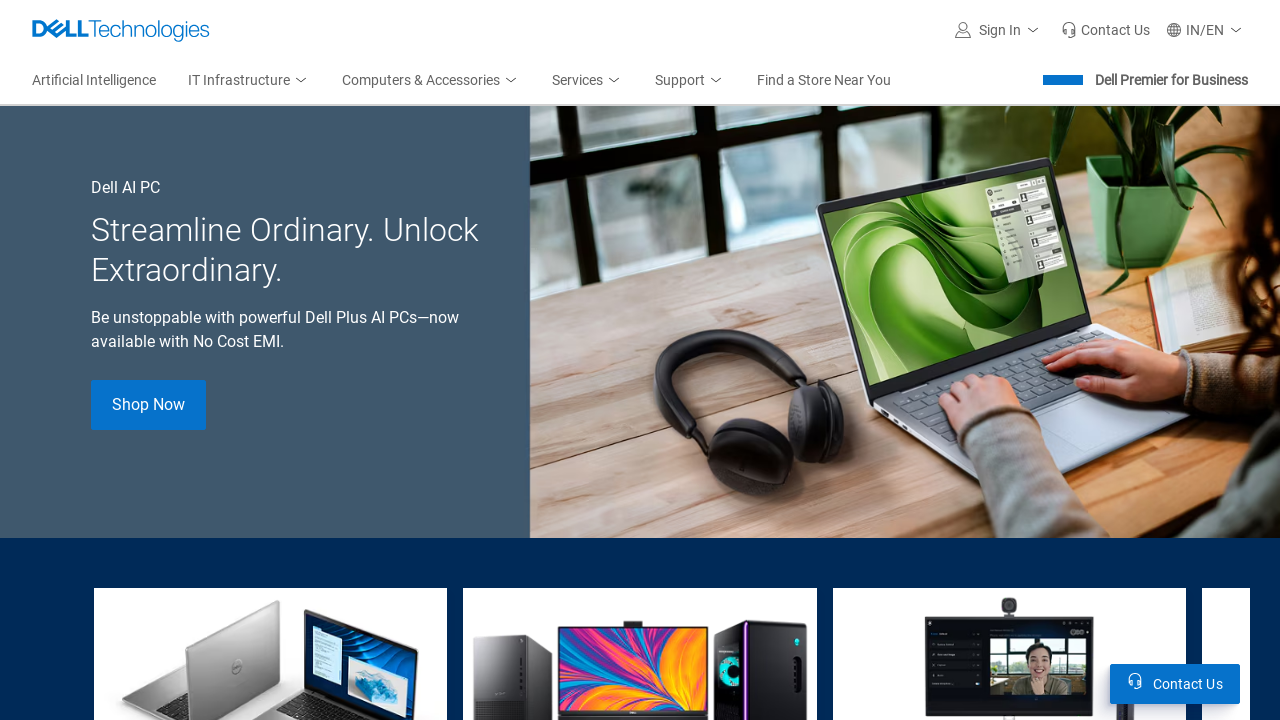

Scrolled to the bottom of the Dell India homepage
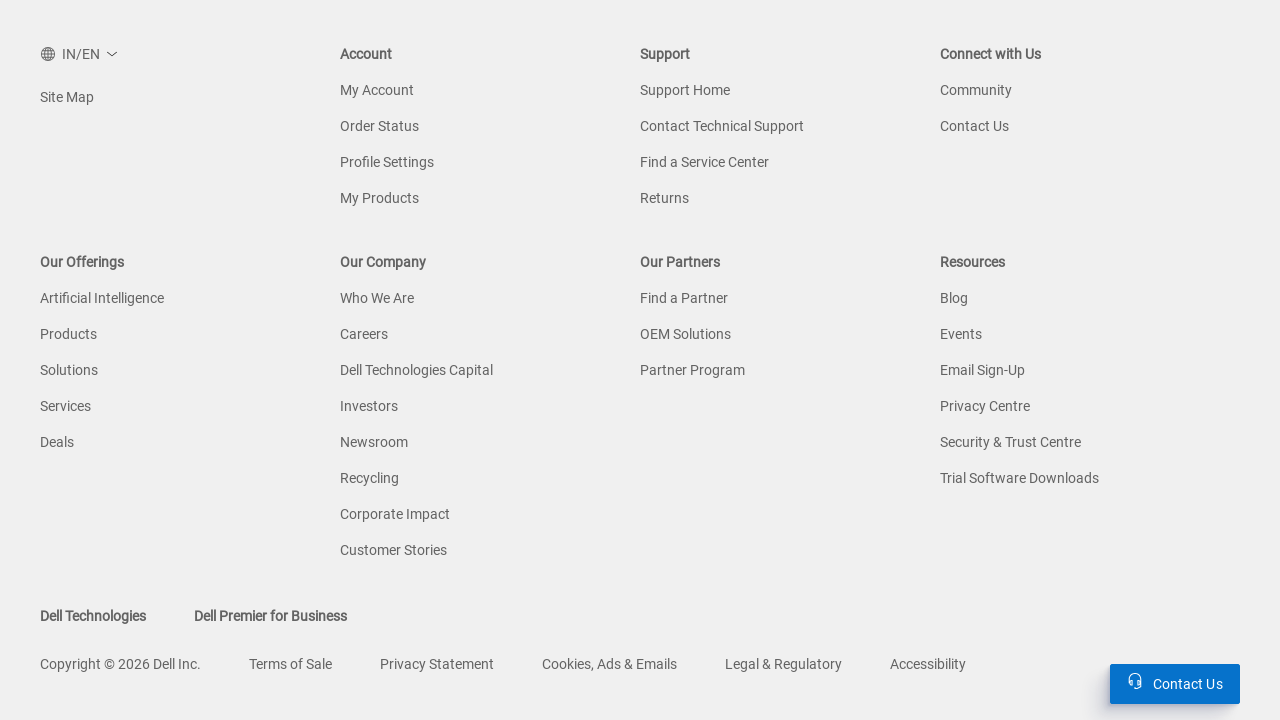

Waited 3 seconds for scrolling to complete
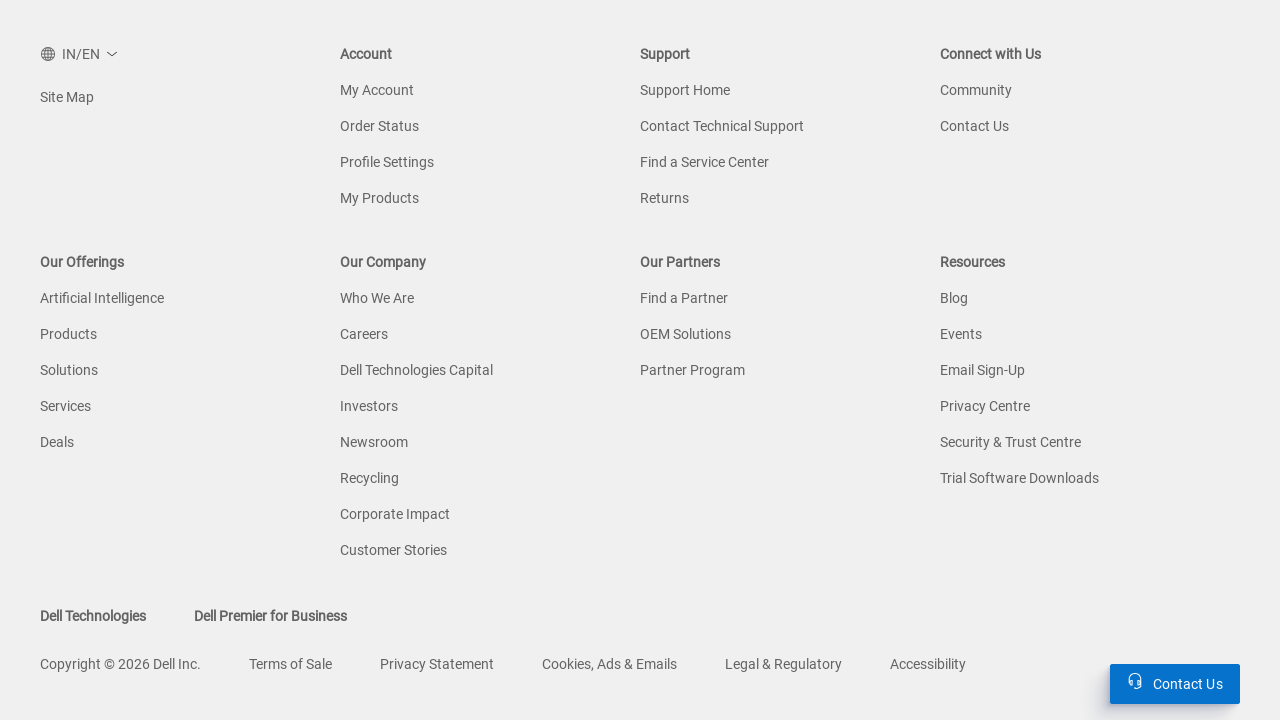

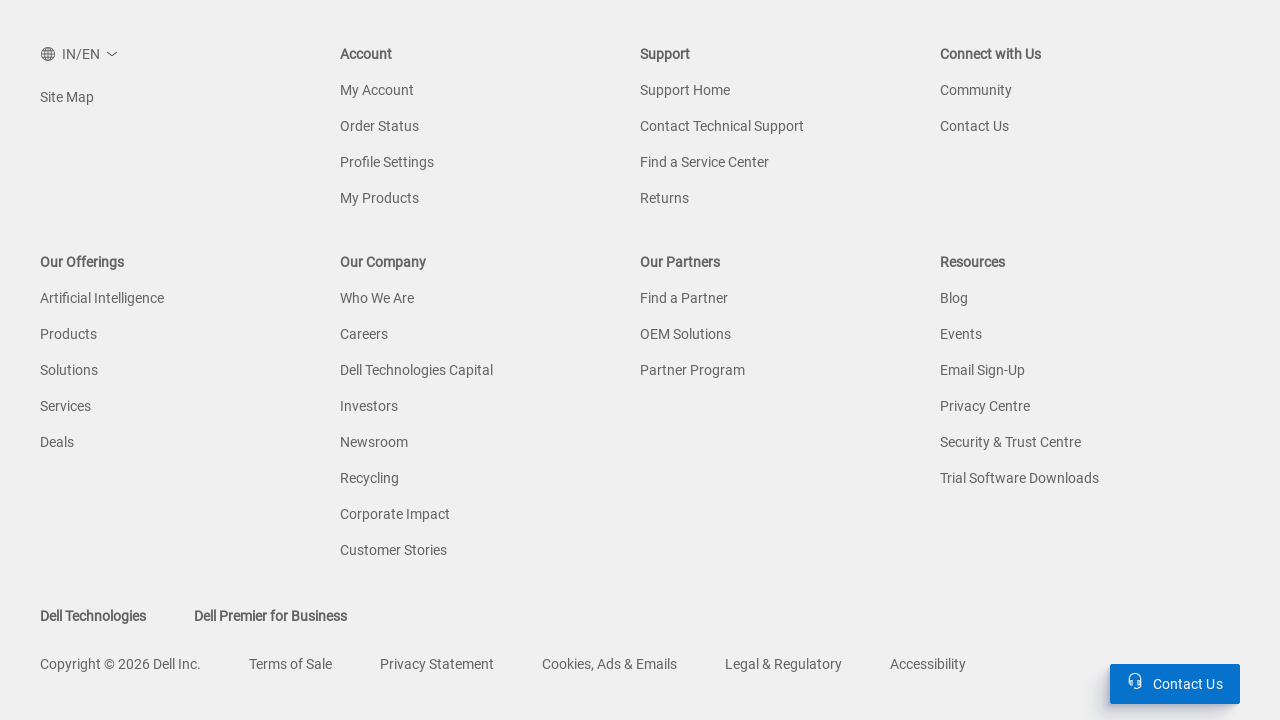